Clicks on the Sell menu item in the header navigation and waits for content to load

Starting URL: https://purplewave.com

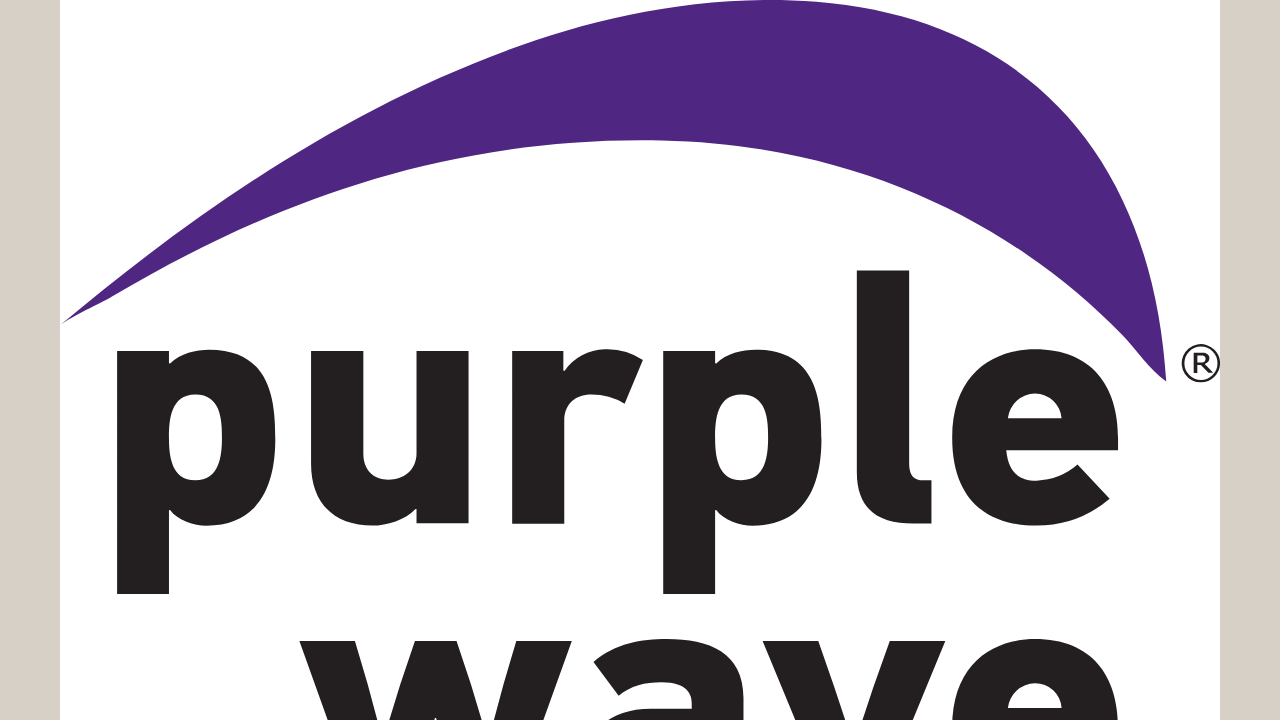

Clicked on Sell menu item in header navigation at (74, 360) on text=Sell
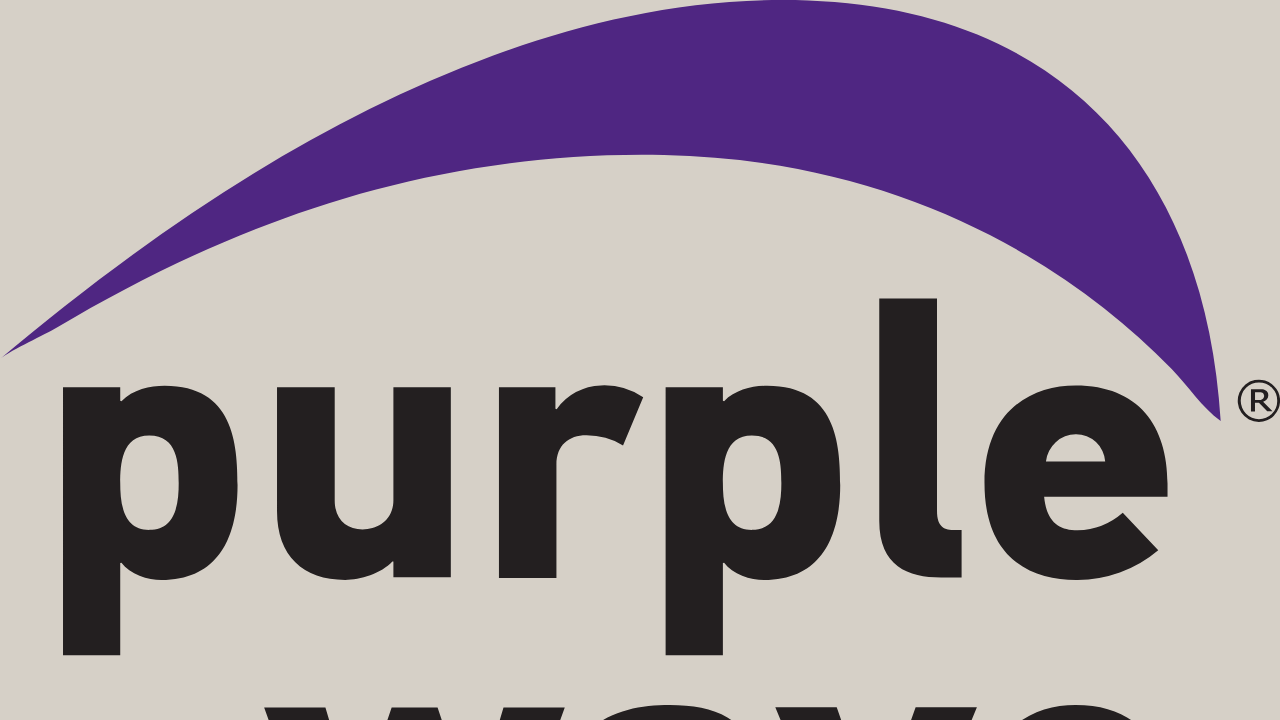

Waited for Sell menu content to load
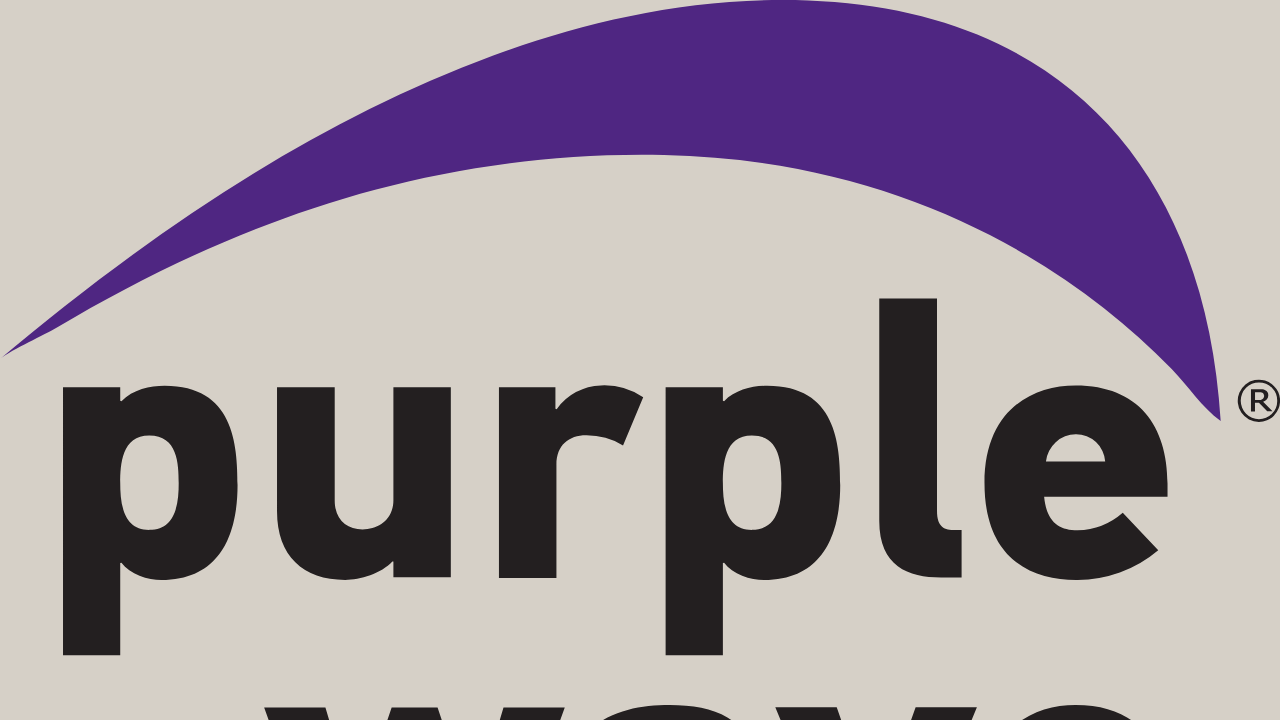

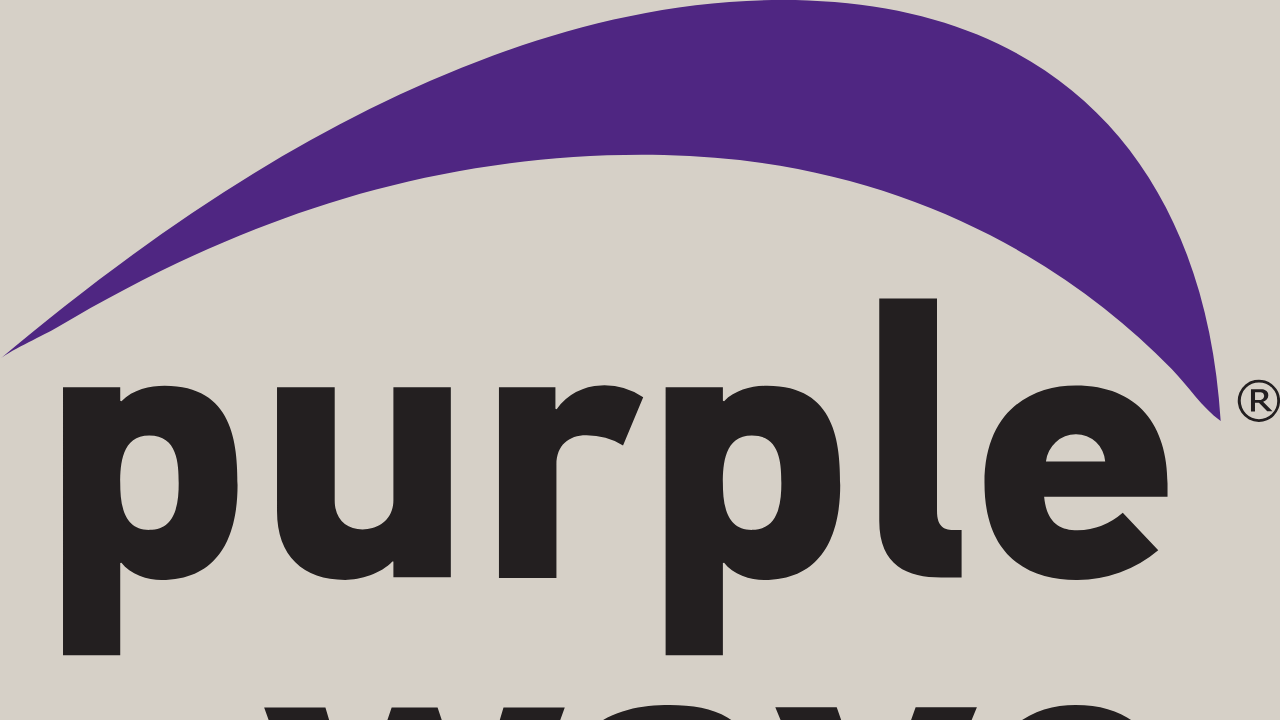